Verifies that navigation element contains links to all required pages (index, hitta-hit, personal).

Starting URL: https://ntig-uppsala.github.io/Frisor-Saxe/index.html

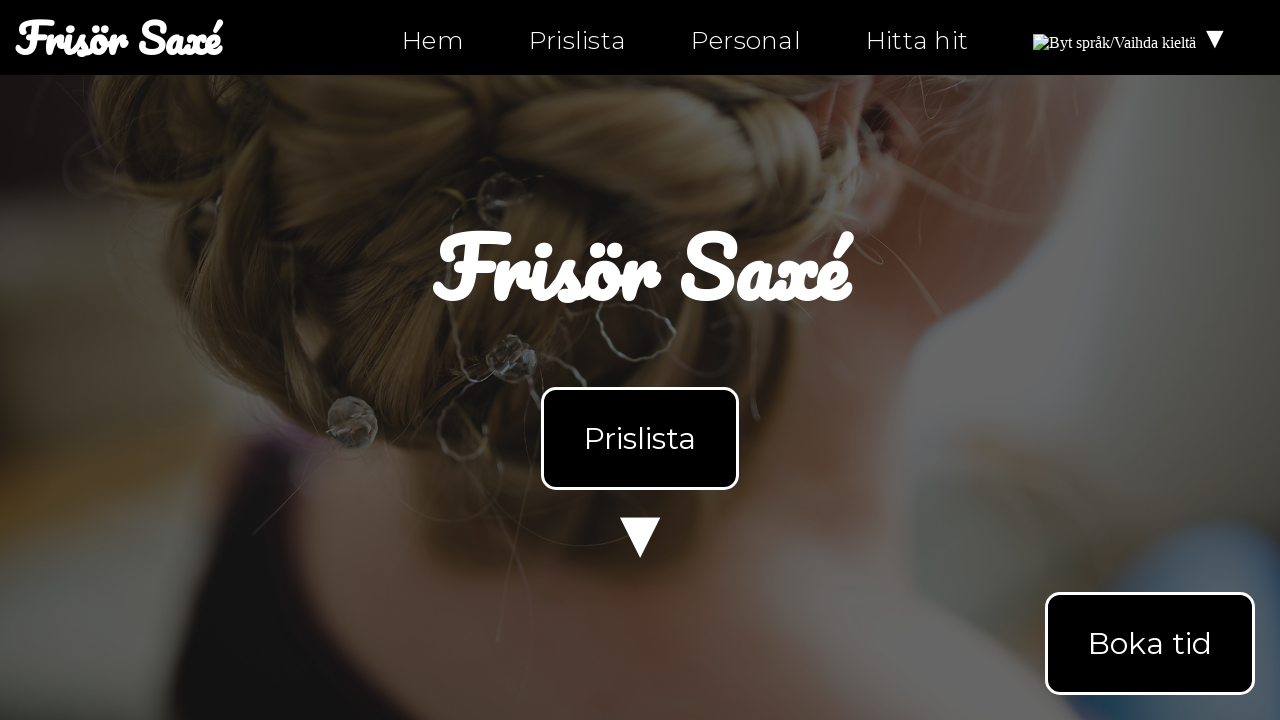

Navigation element loaded on index.html
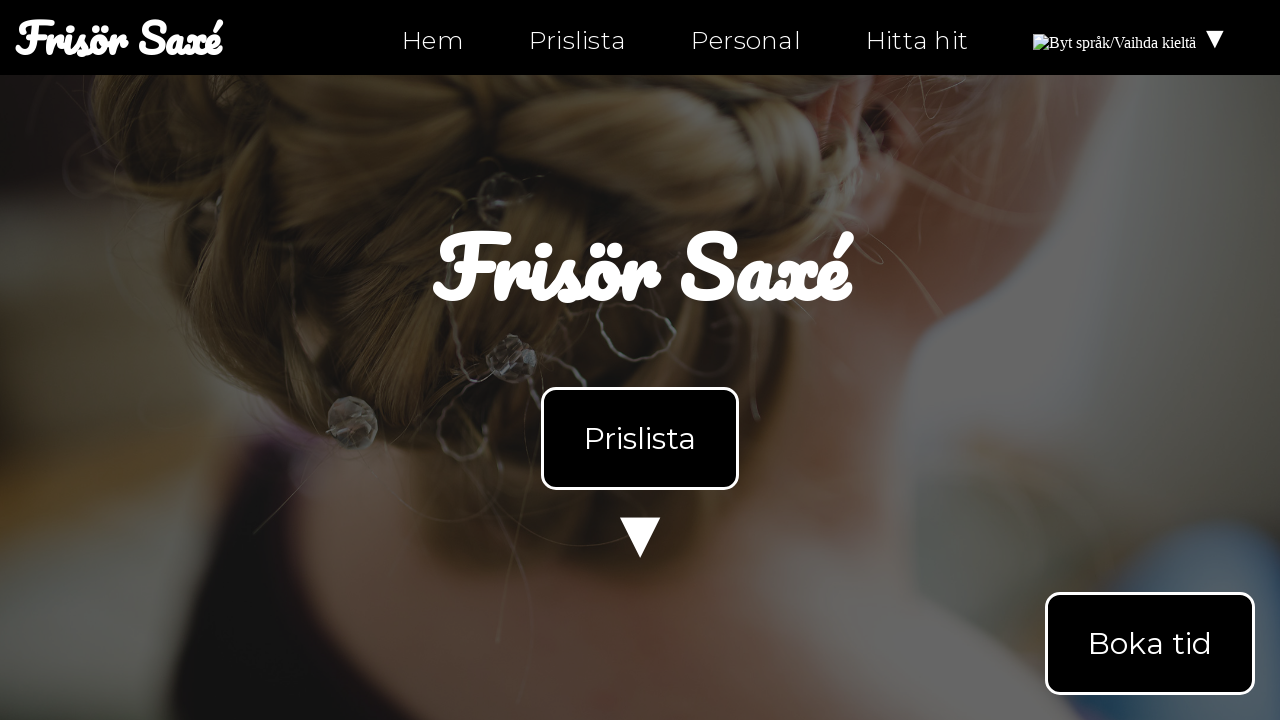

Retrieved all navigation links from nav element
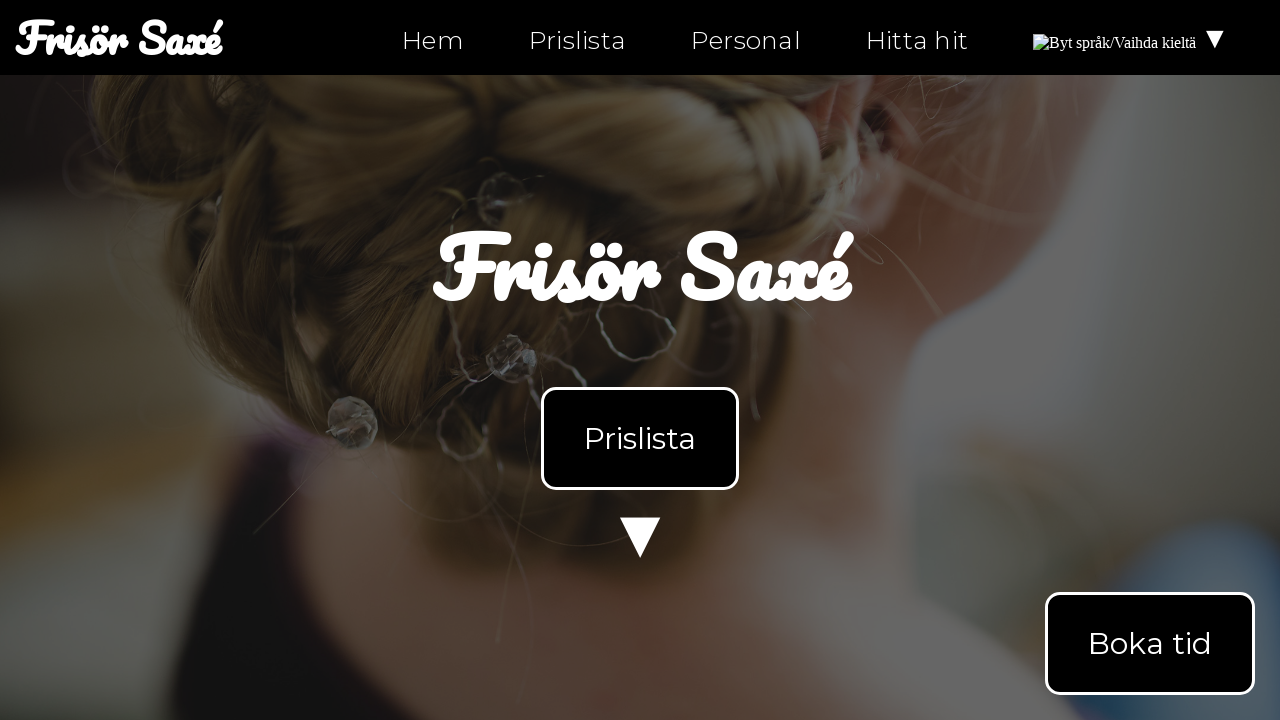

Extracted href attributes from all navigation links
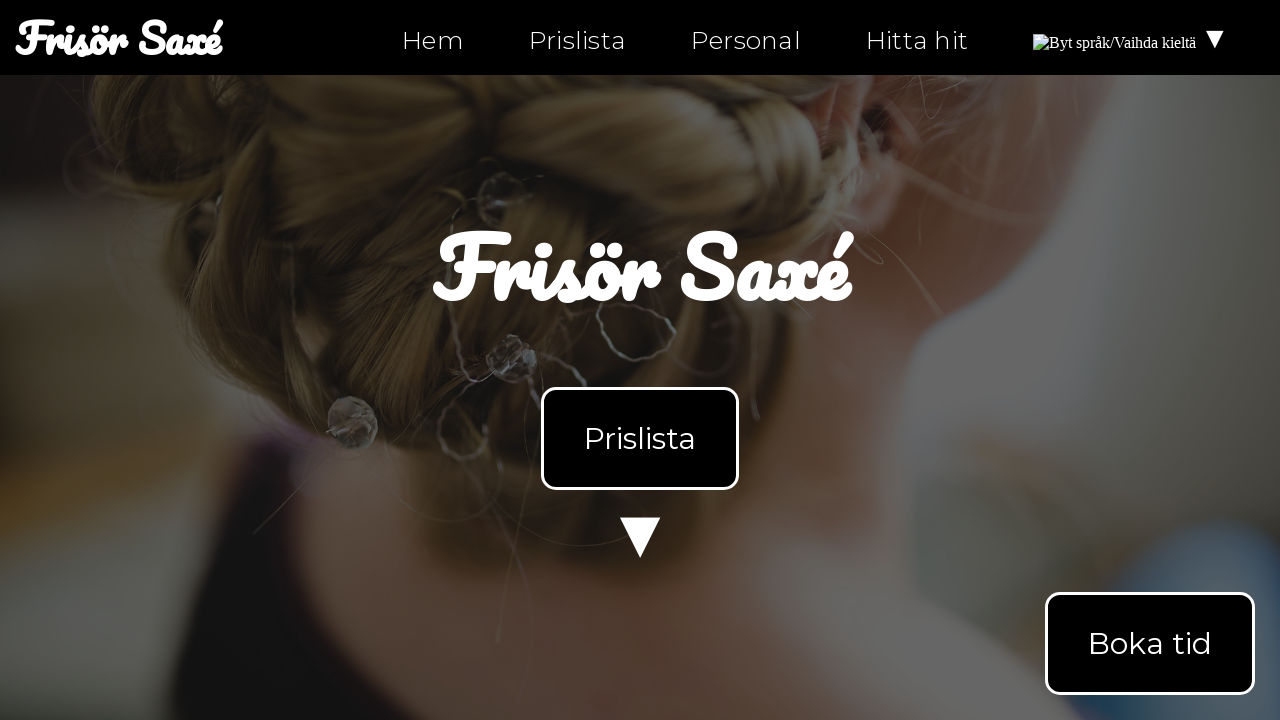

Combined all href values into single text string
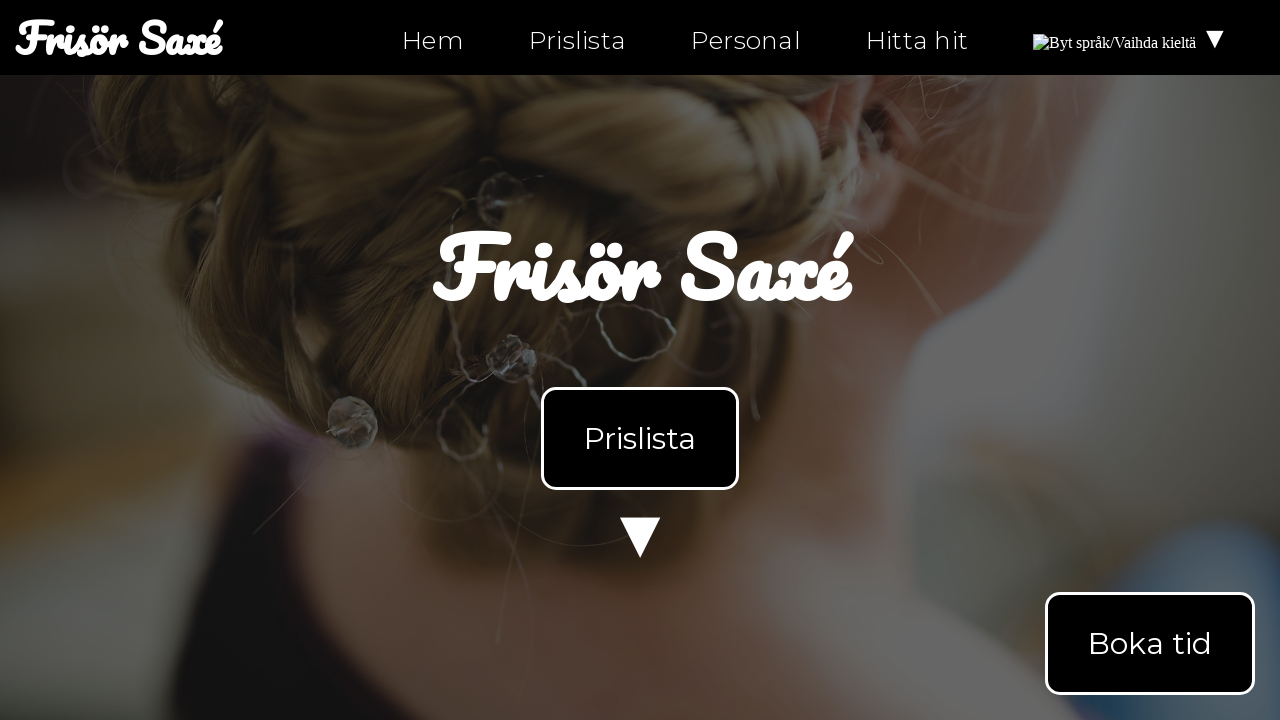

Verified that index.html link exists in navigation
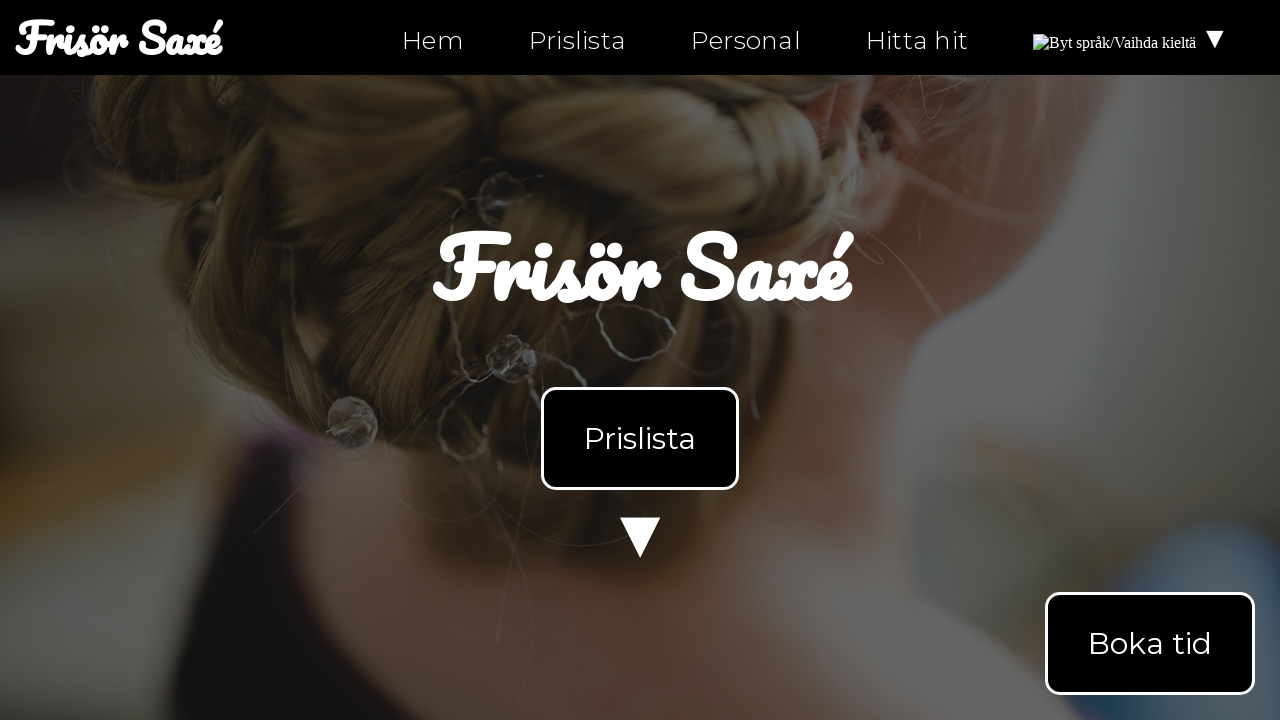

Verified that hitta-hit.html link exists in navigation
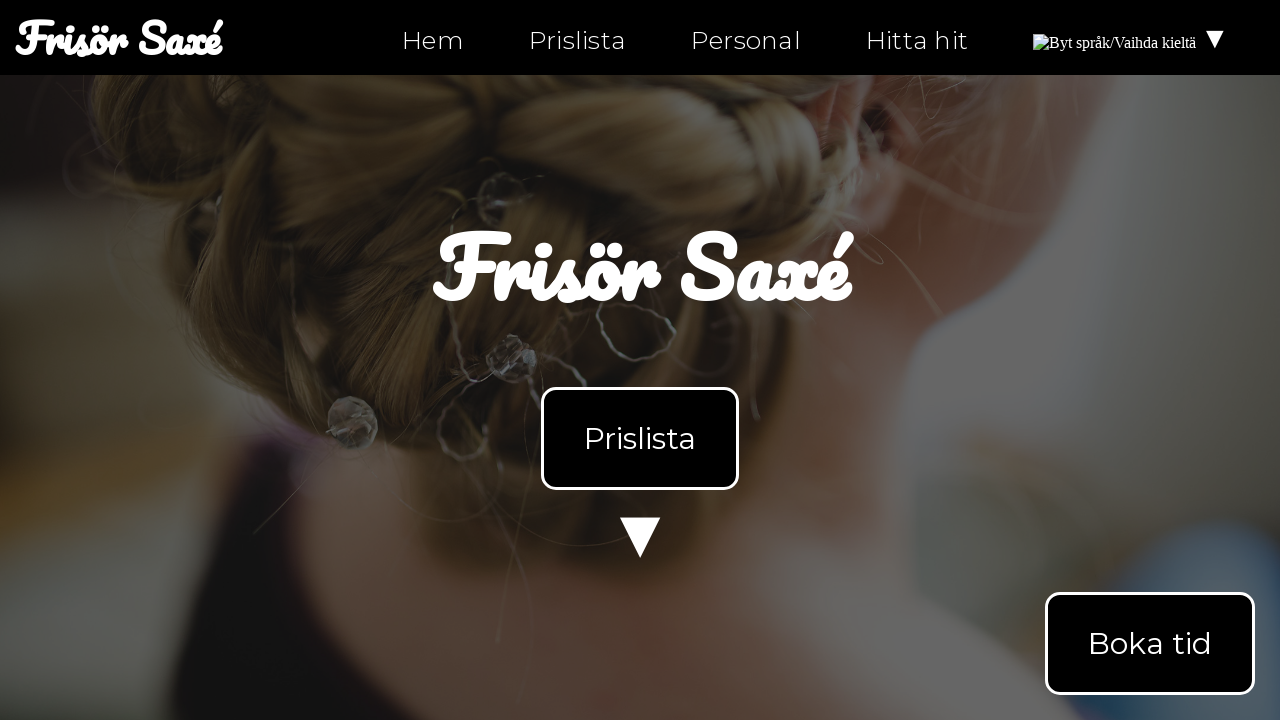

Verified that personal.html link exists in navigation
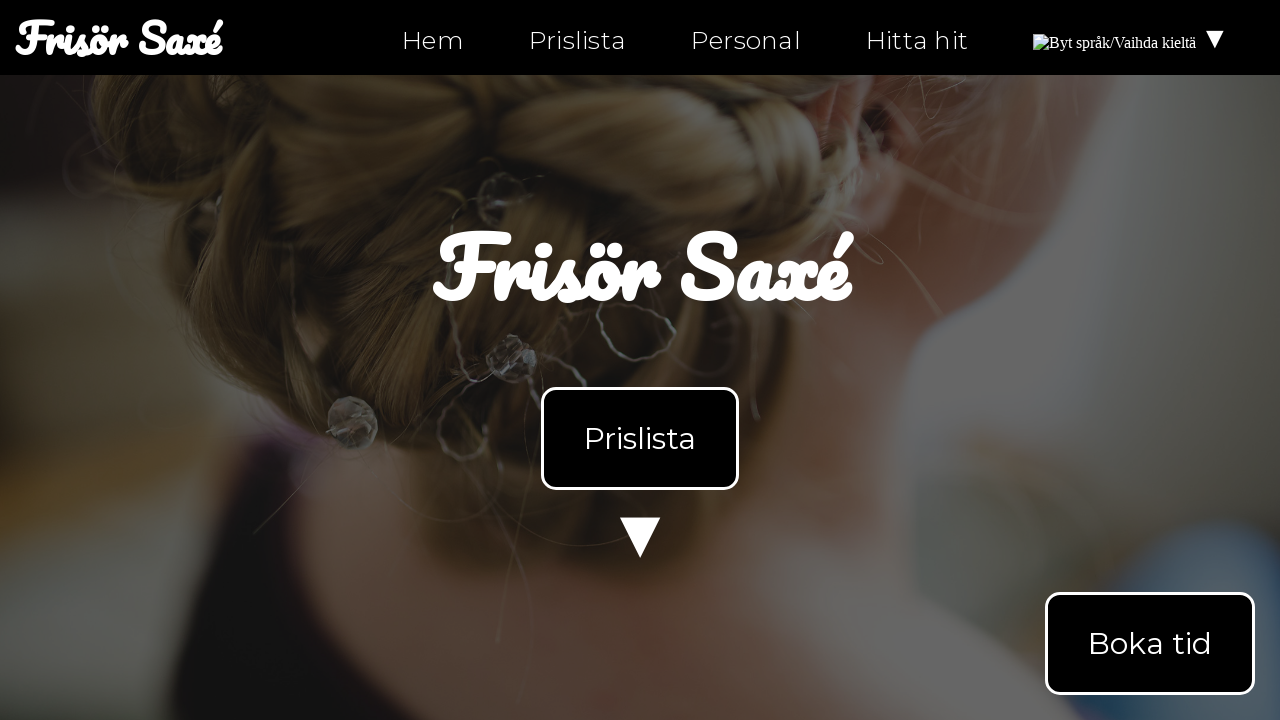

Navigated to personal.html
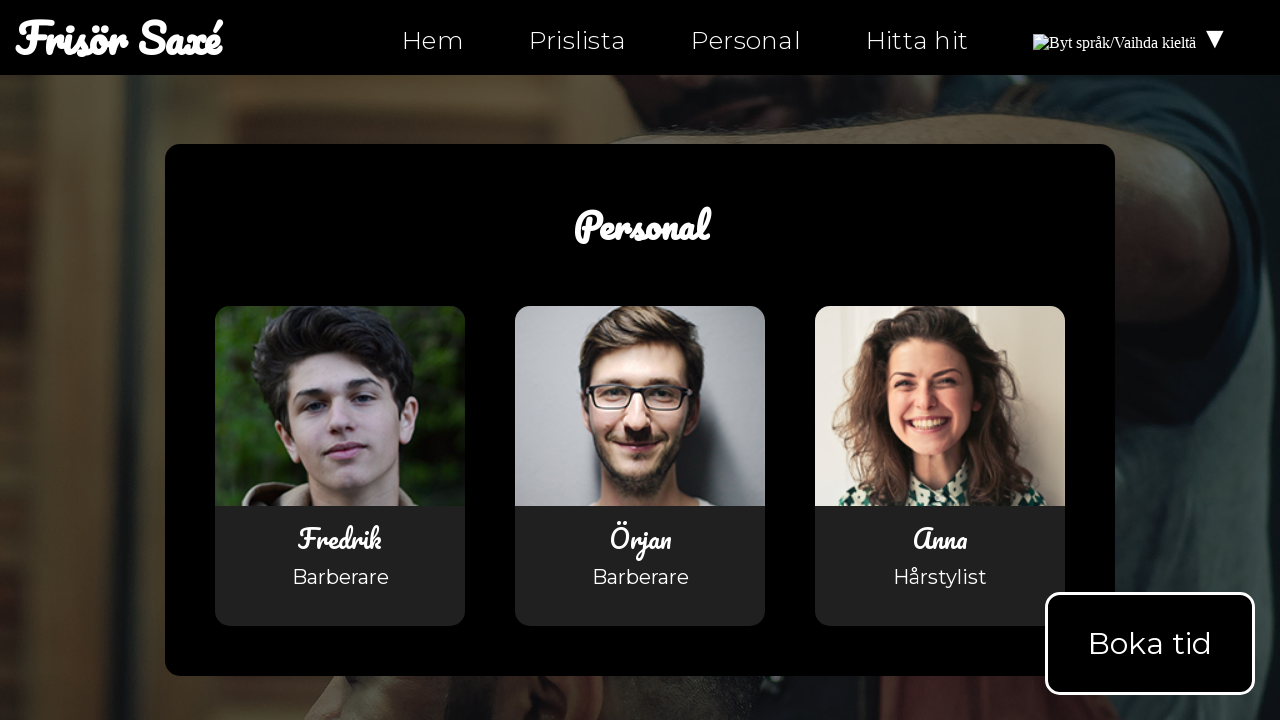

Navigation element loaded on personal.html
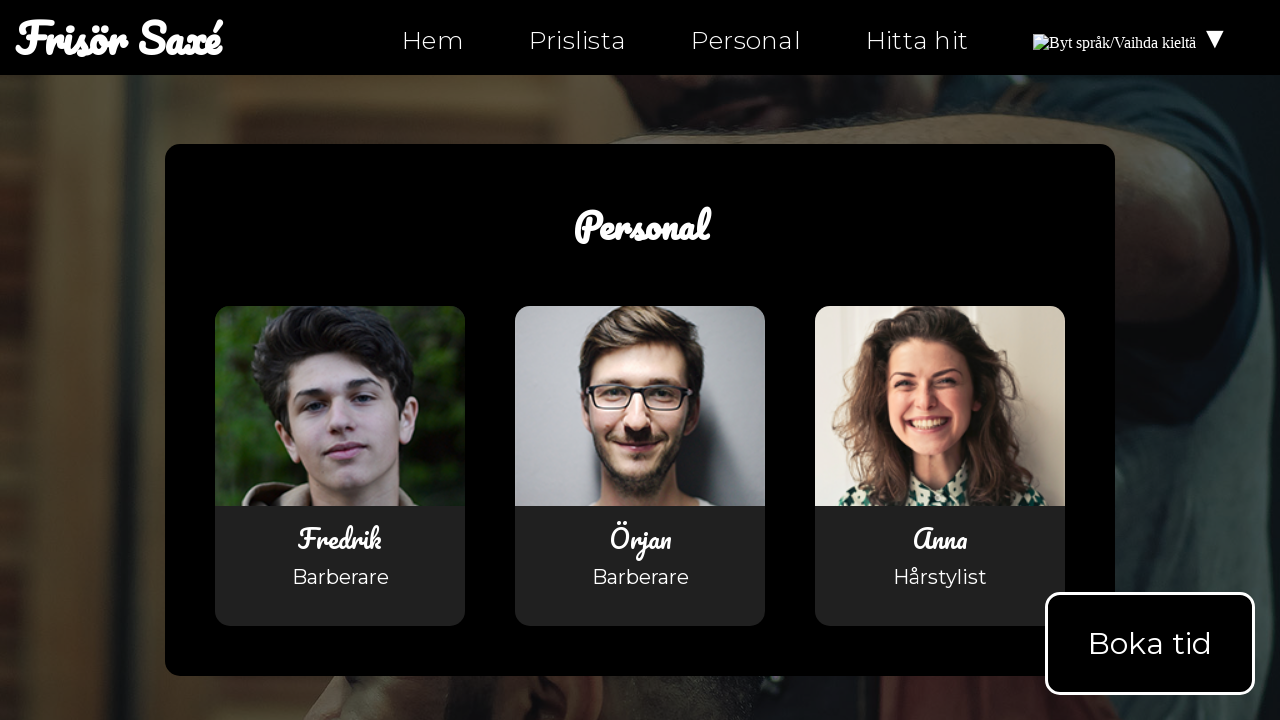

Retrieved all navigation links from nav element on personal.html
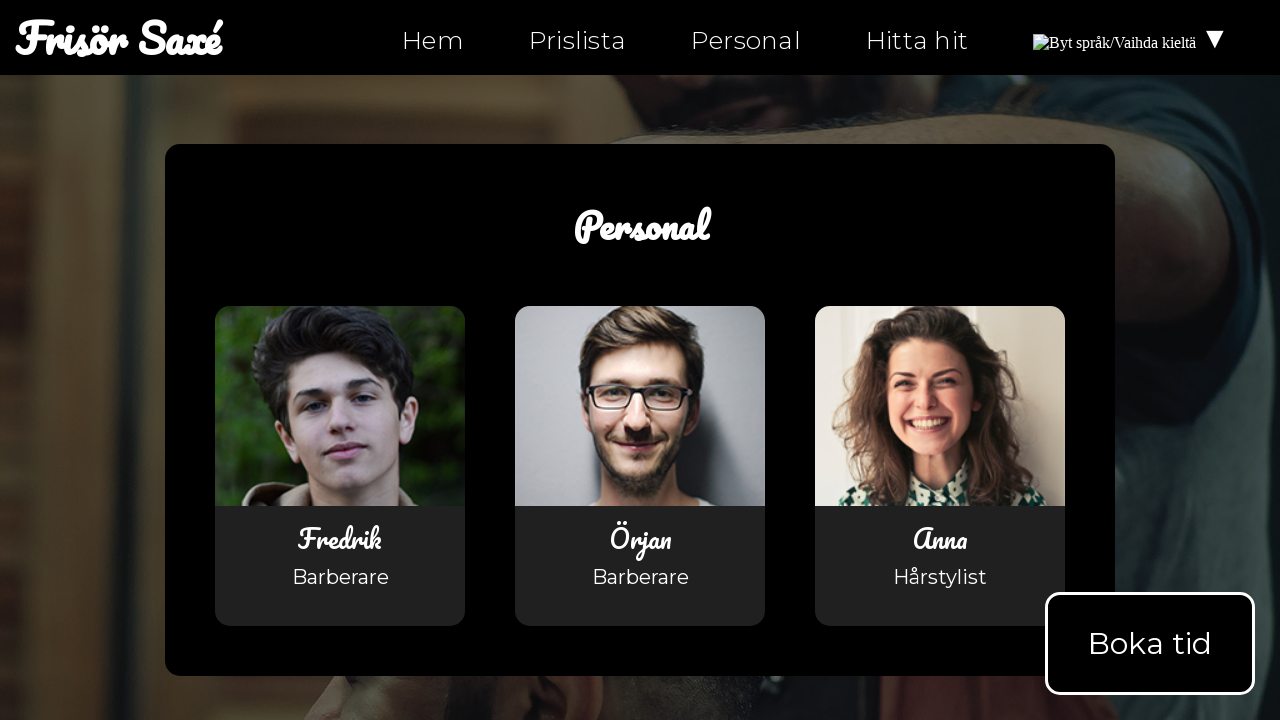

Extracted href attributes from all navigation links on personal.html
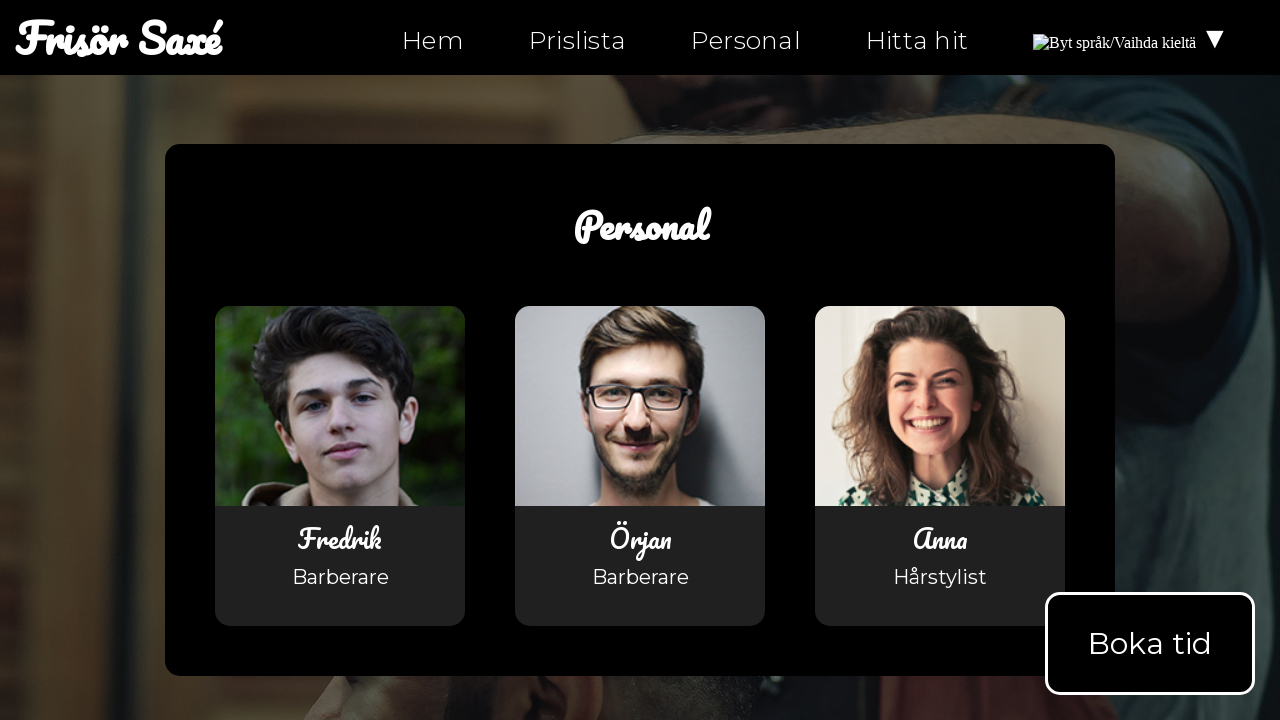

Combined all href values into single text string on personal.html
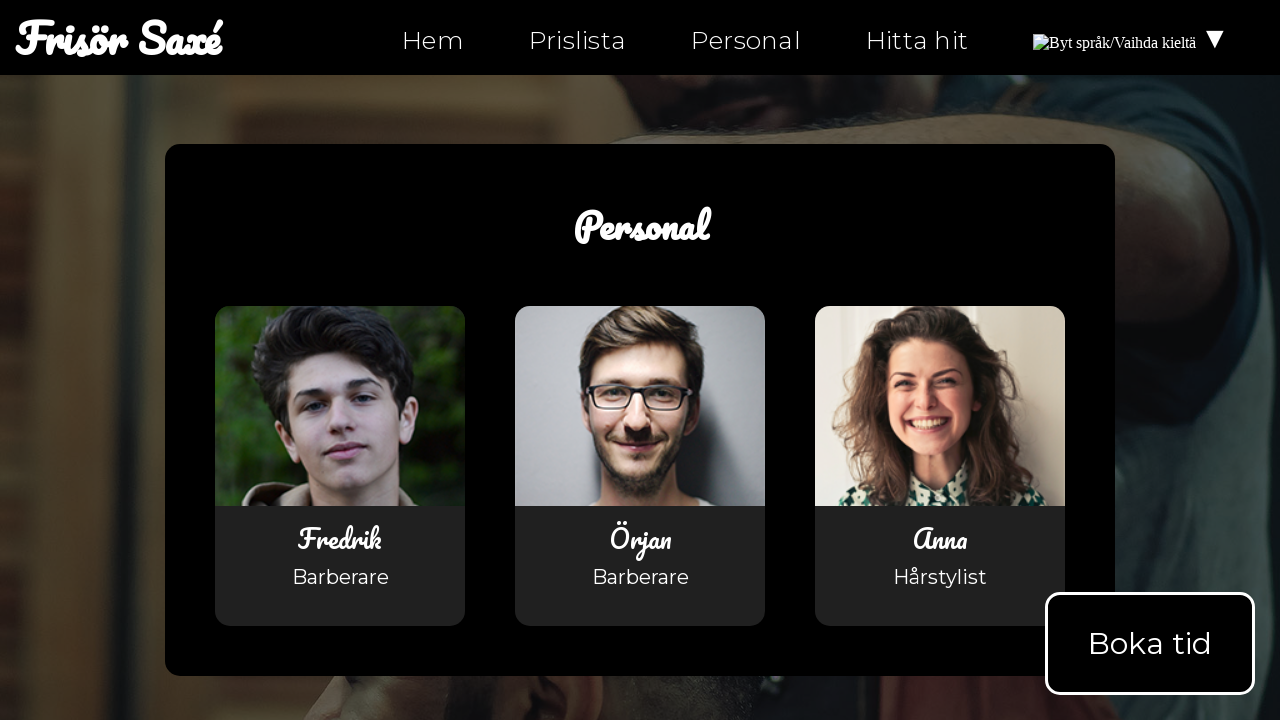

Verified that index.html link exists in navigation on personal.html
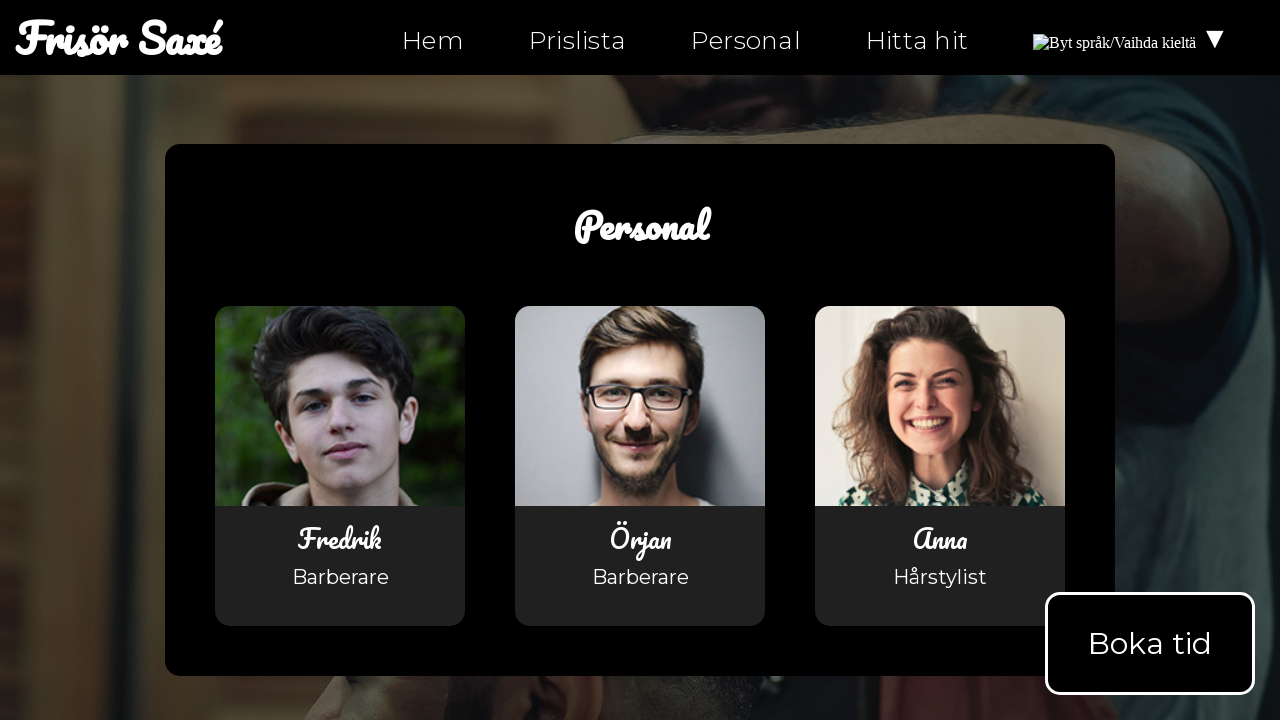

Navigated to hitta-hit.html
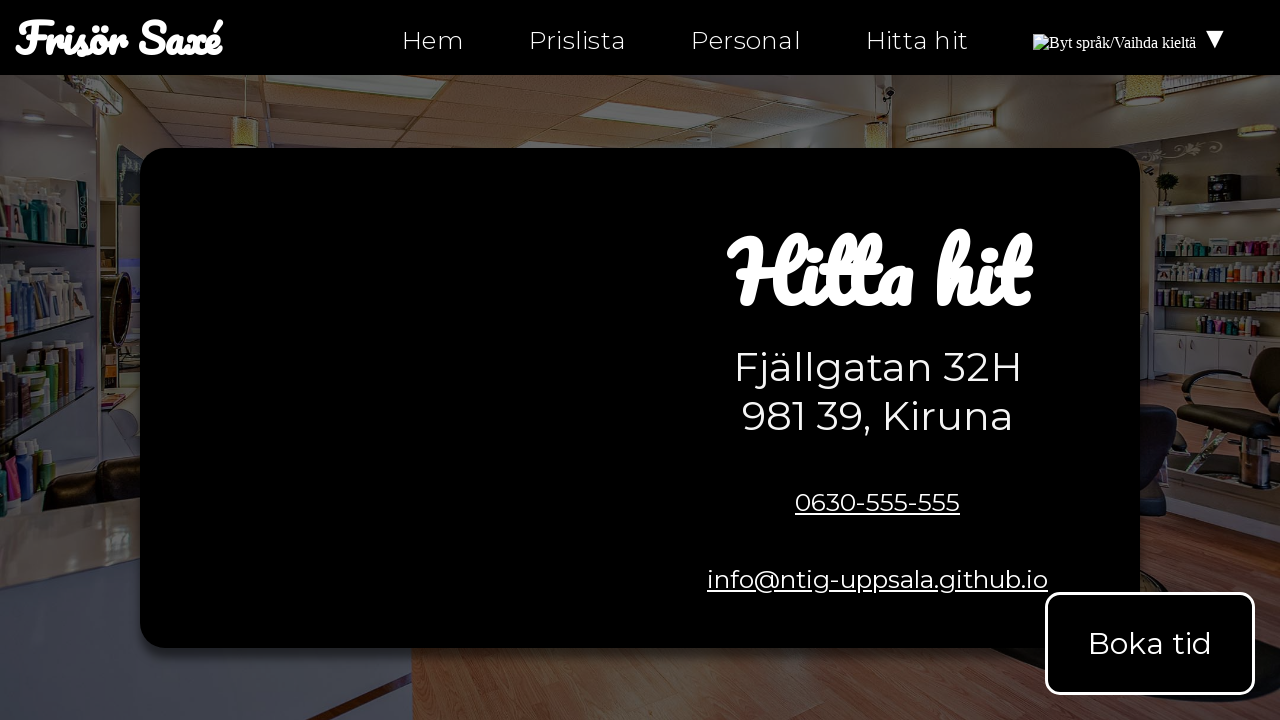

Navigation element loaded on hitta-hit.html
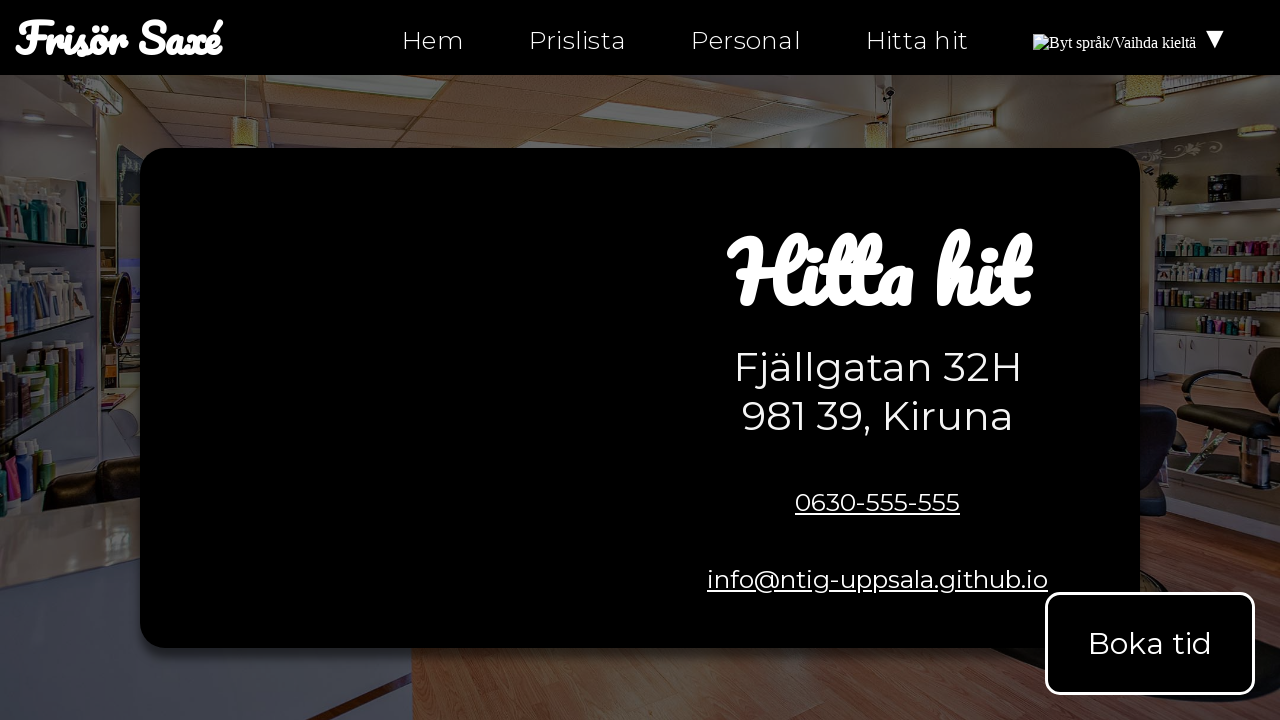

Retrieved all navigation links from nav element on hitta-hit.html
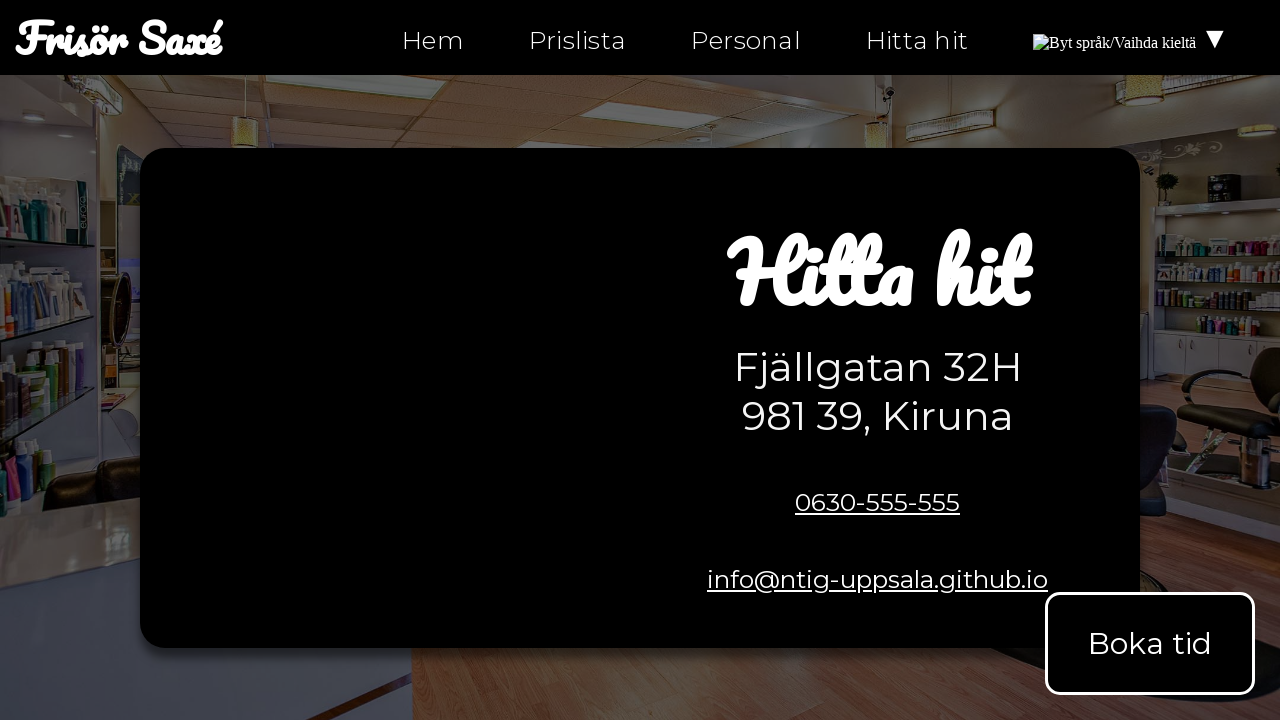

Extracted href attributes from all navigation links on hitta-hit.html
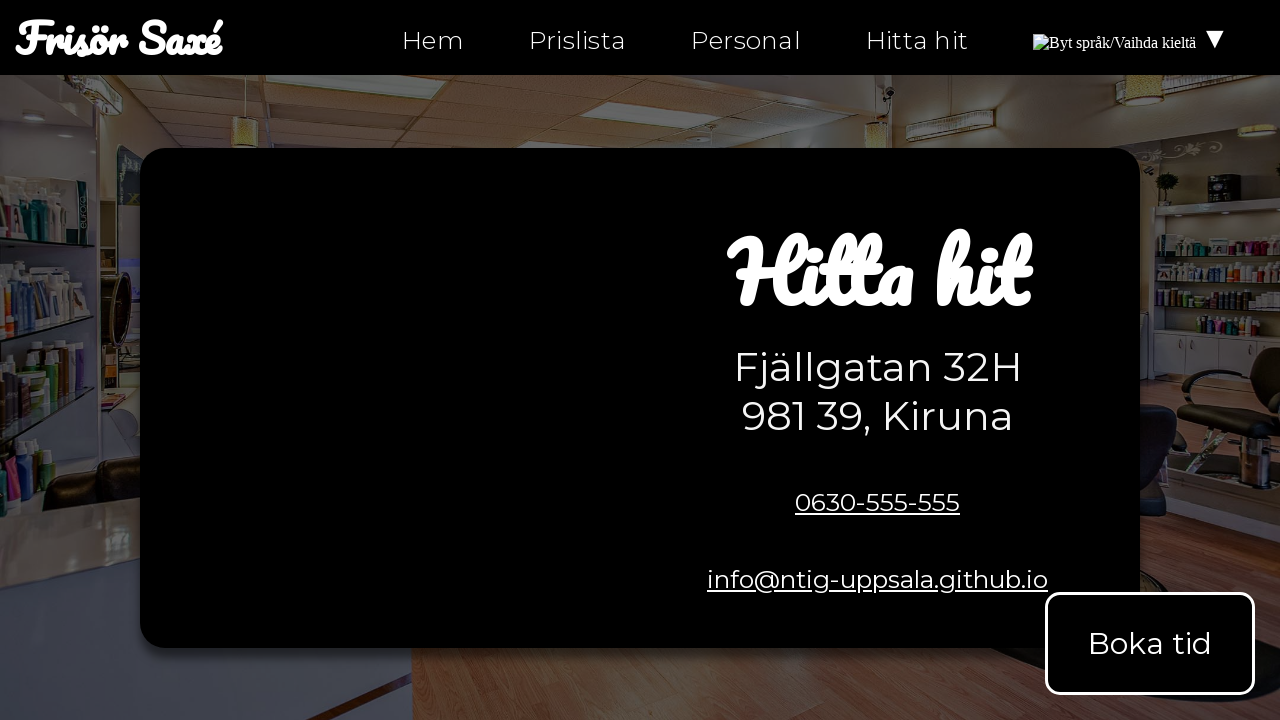

Combined all href values into single text string on hitta-hit.html
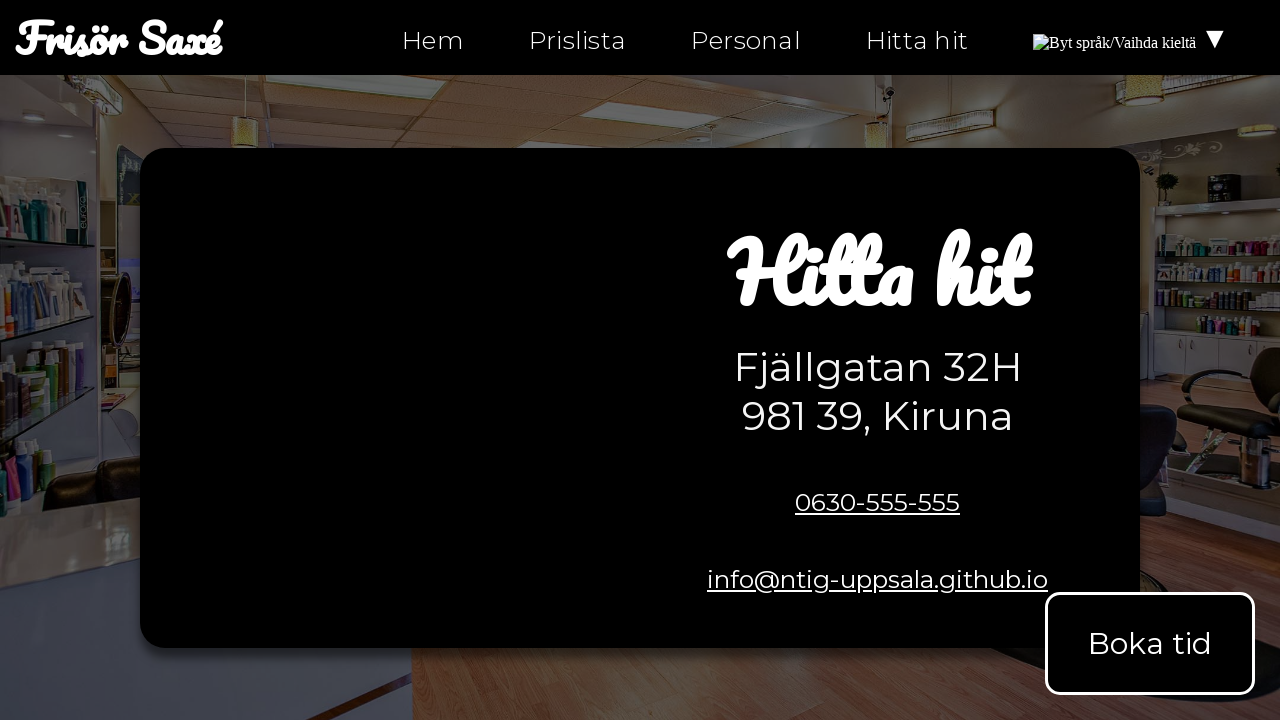

Verified that personal.html link exists in navigation on hitta-hit.html
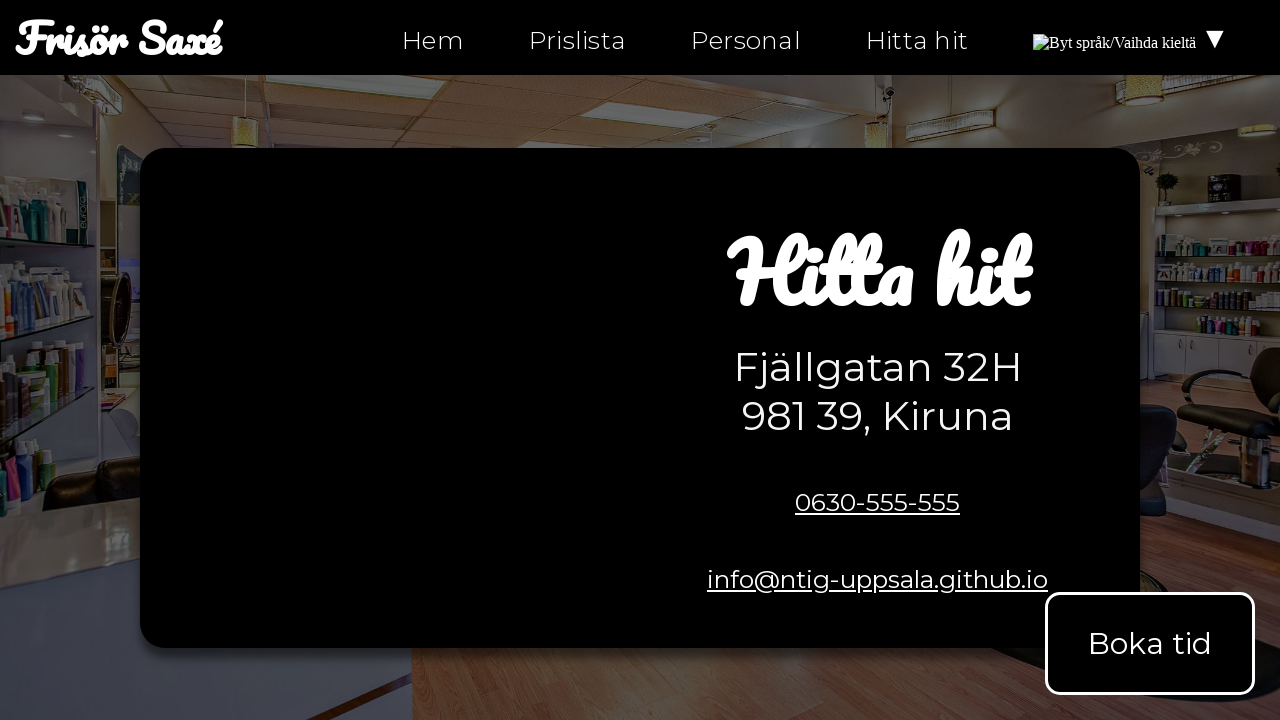

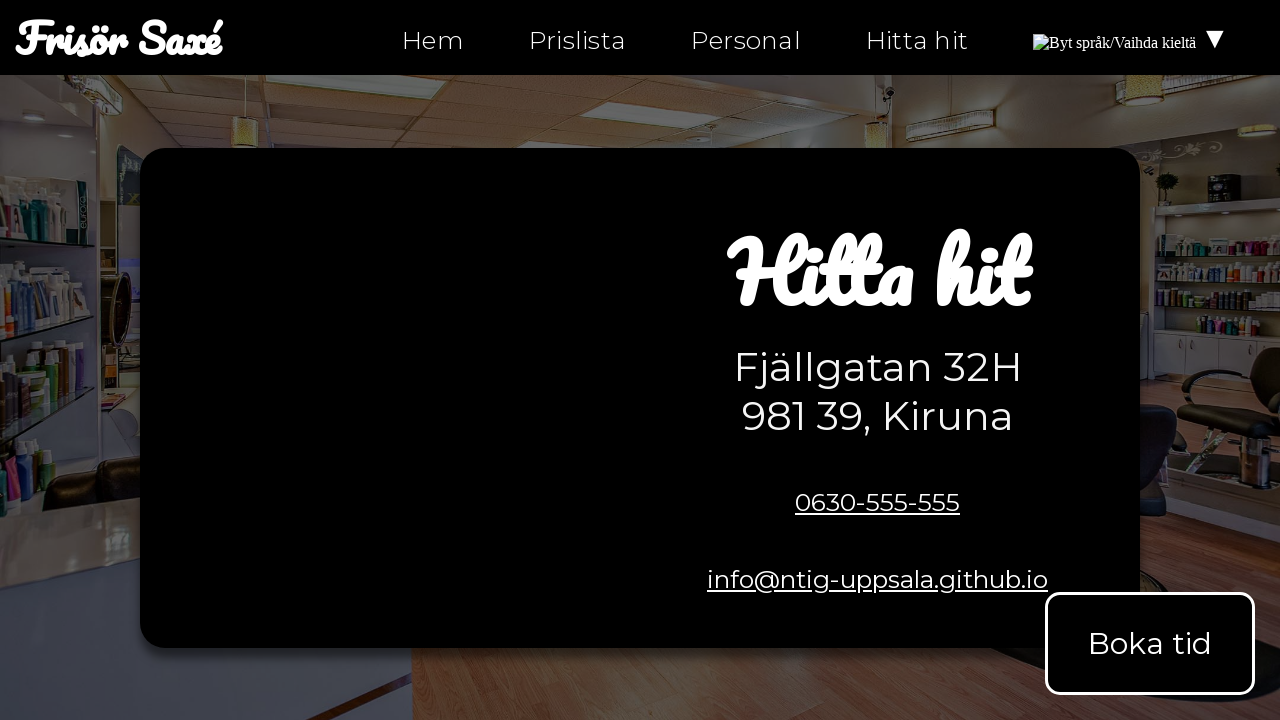